Tests JavaScript alert and confirm dialog handling by clicking buttons that trigger alerts and dismissing the dialogs that appear.

Starting URL: https://the-internet.herokuapp.com/javascript_alerts

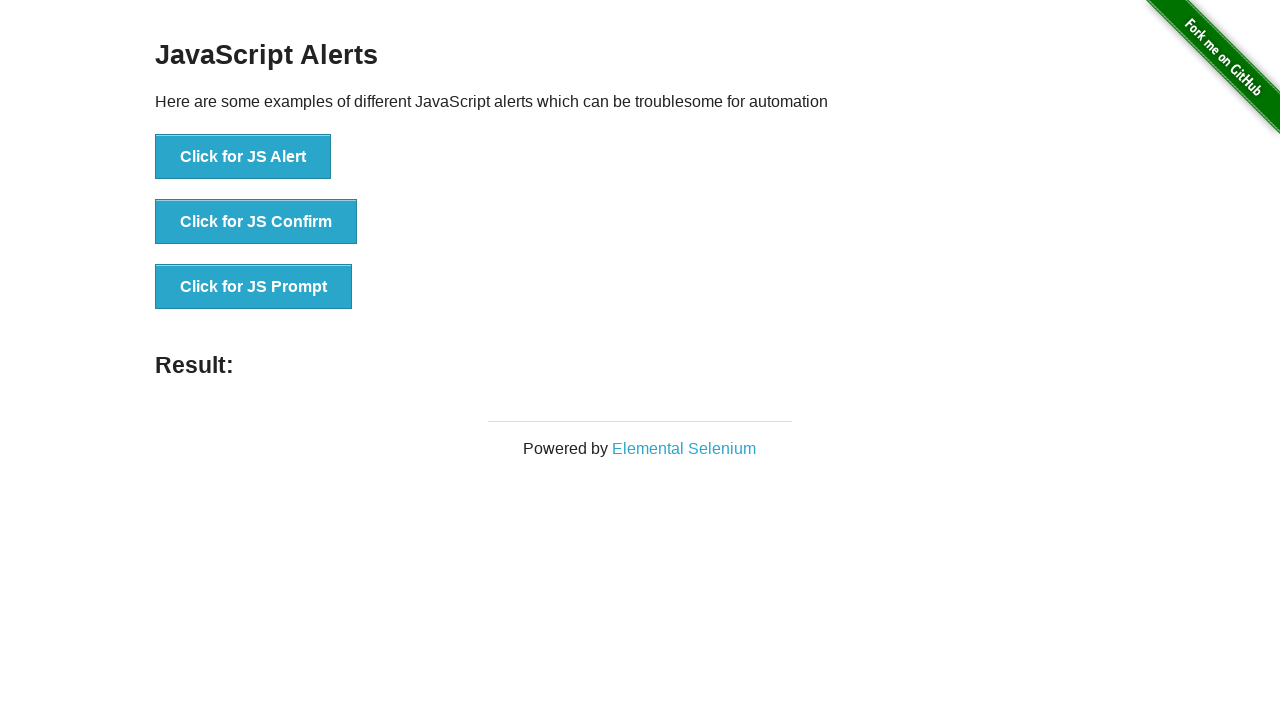

Set up handler to dismiss JS Alert dialog
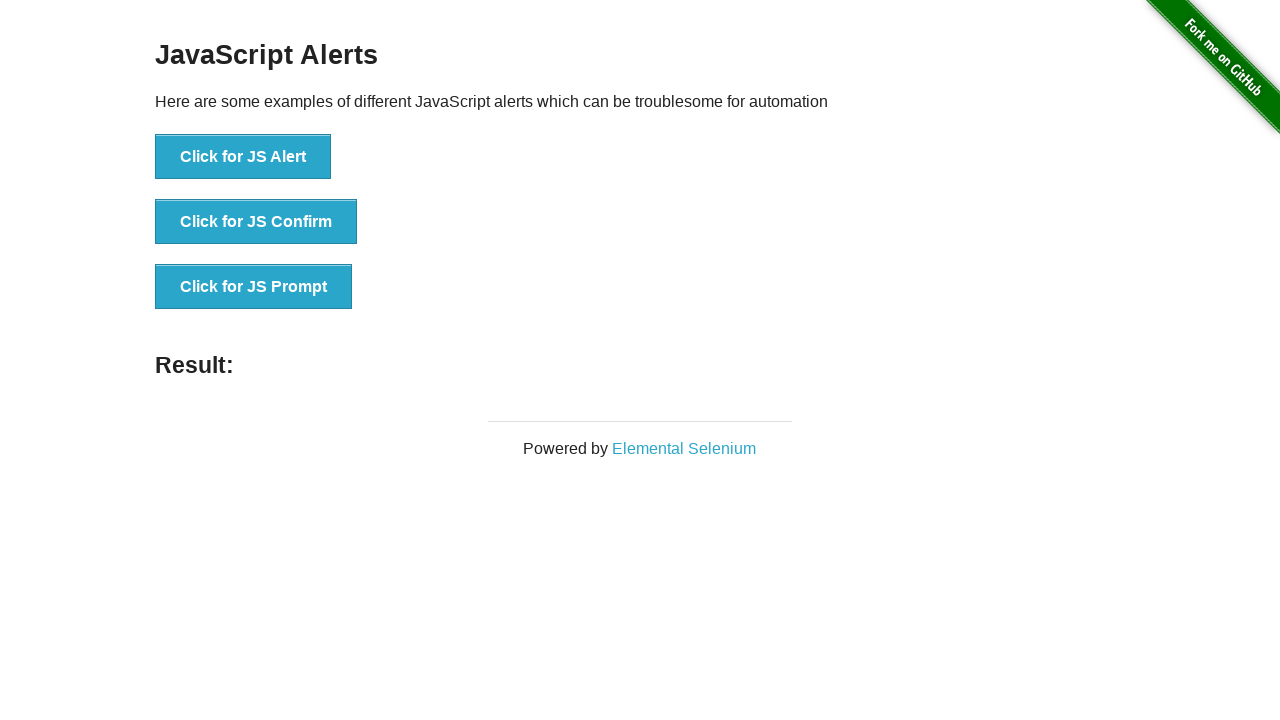

Clicked button to trigger JS Alert at (243, 157) on internal:role=button[name="Click for JS Alert"i]
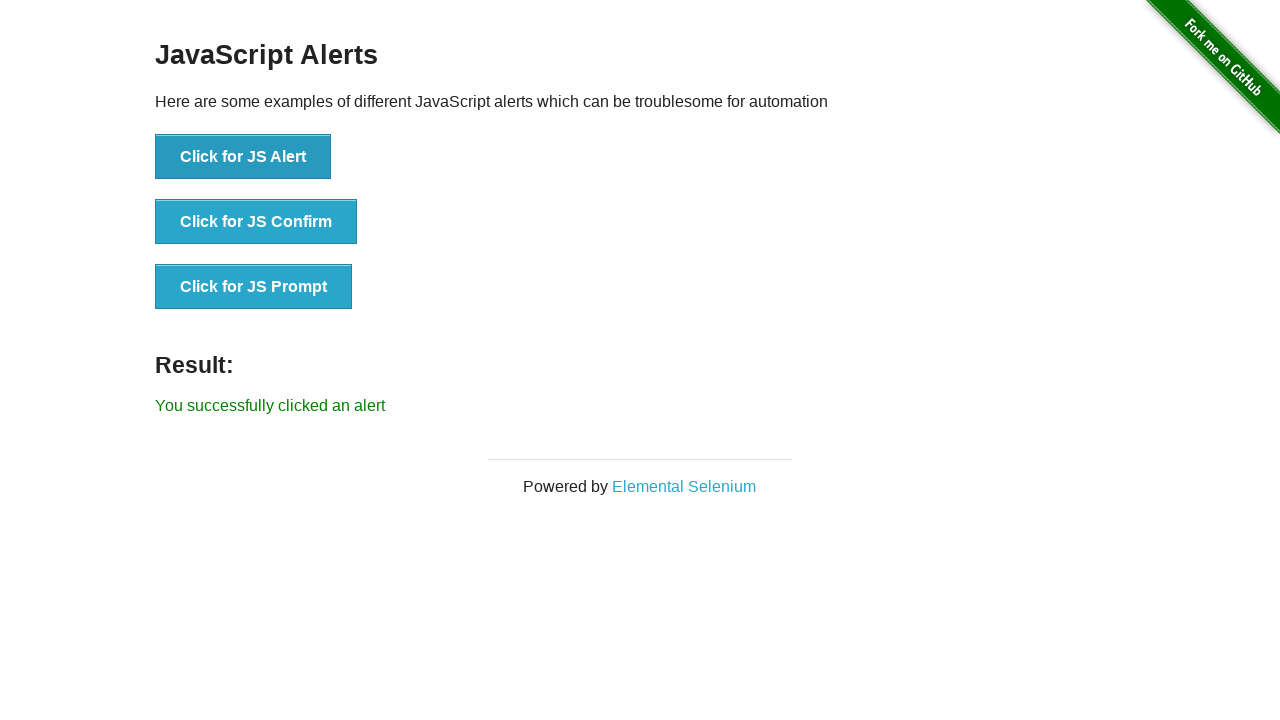

Set up handler to dismiss JS Confirm dialog
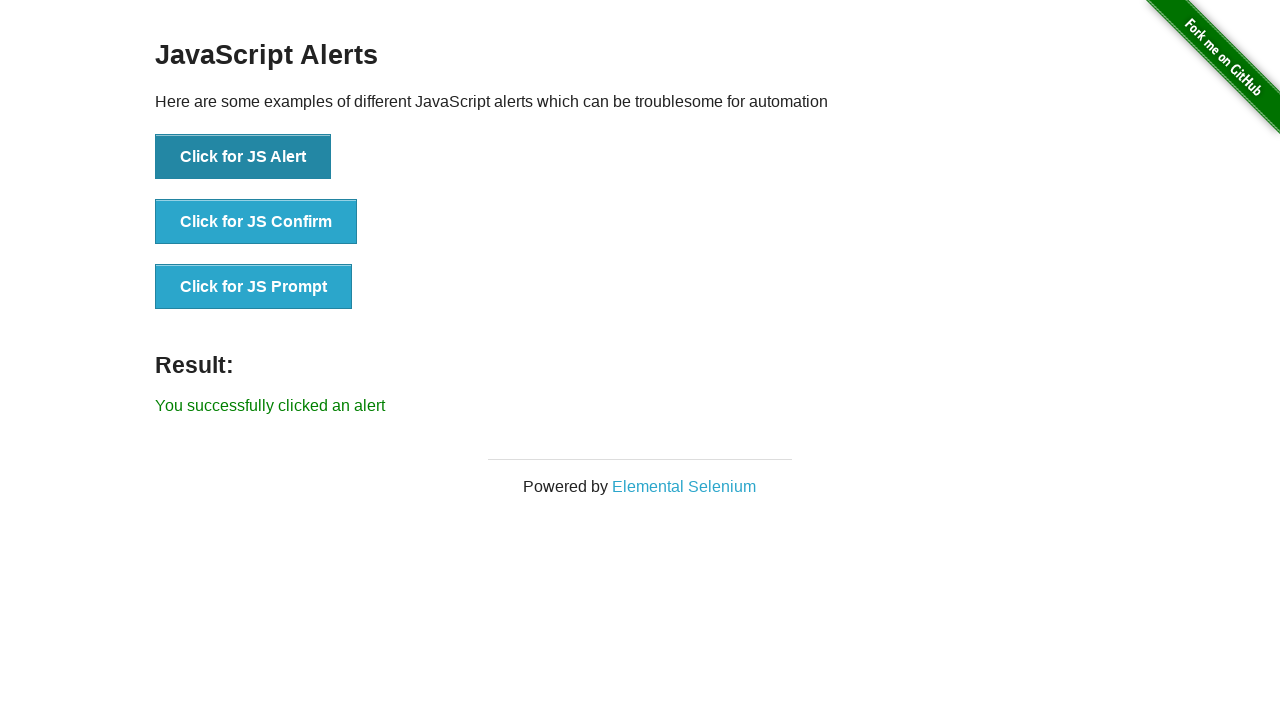

Clicked button to trigger JS Confirm at (256, 222) on internal:role=button[name="Click for JS Confirm"i]
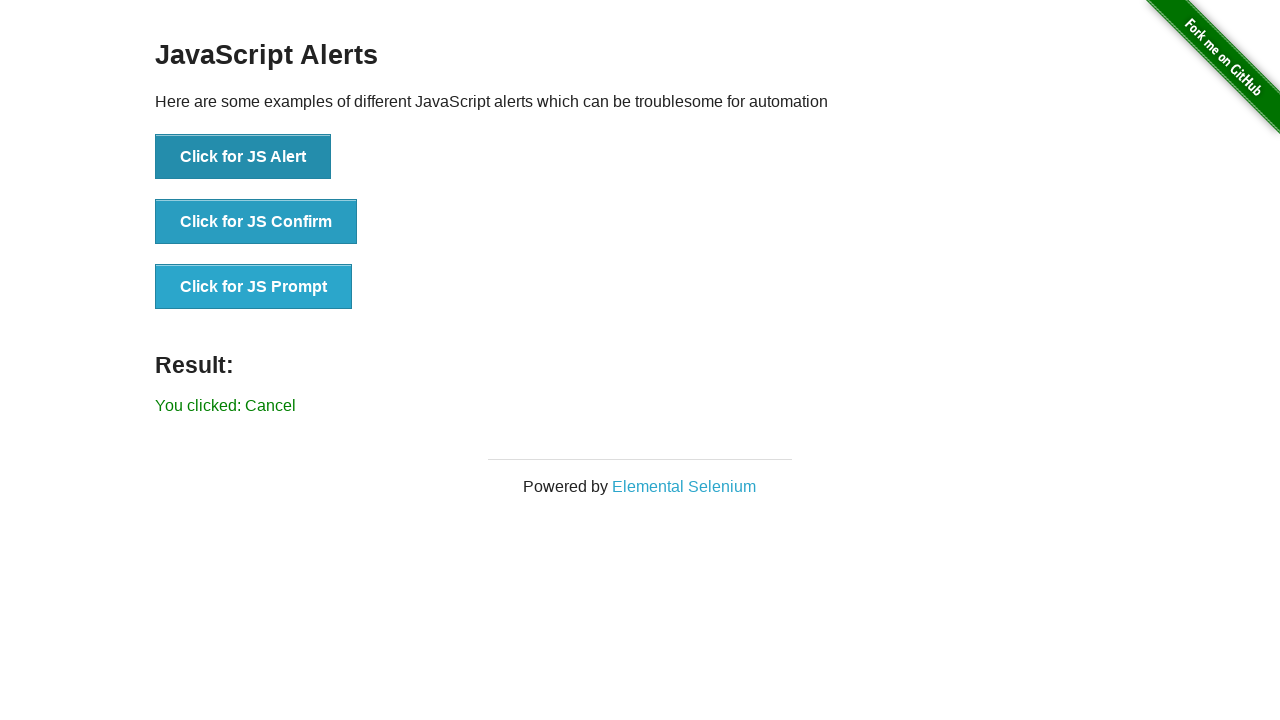

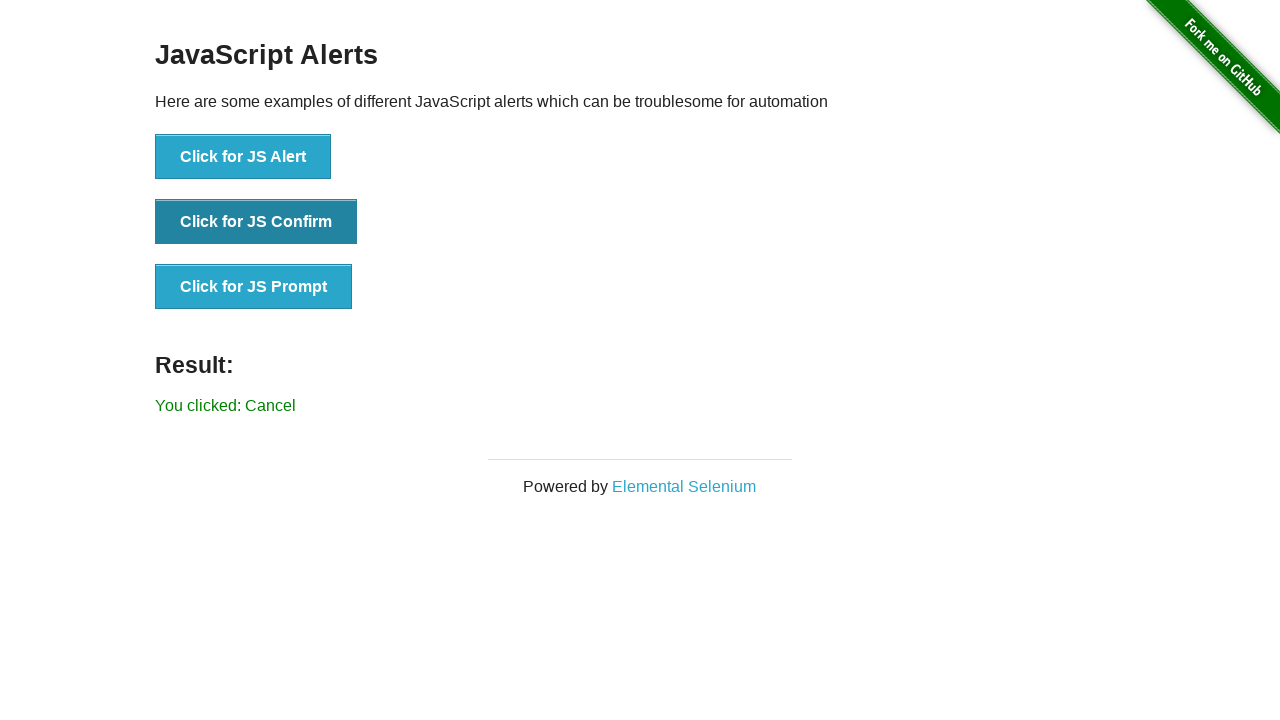